Navigates to a WordPress blog and scrolls to the bottom to trigger infinite scroll loading, waiting until all posts (including the earliest post) are fully loaded.

Starting URL: https://walfiegif.wordpress.com/

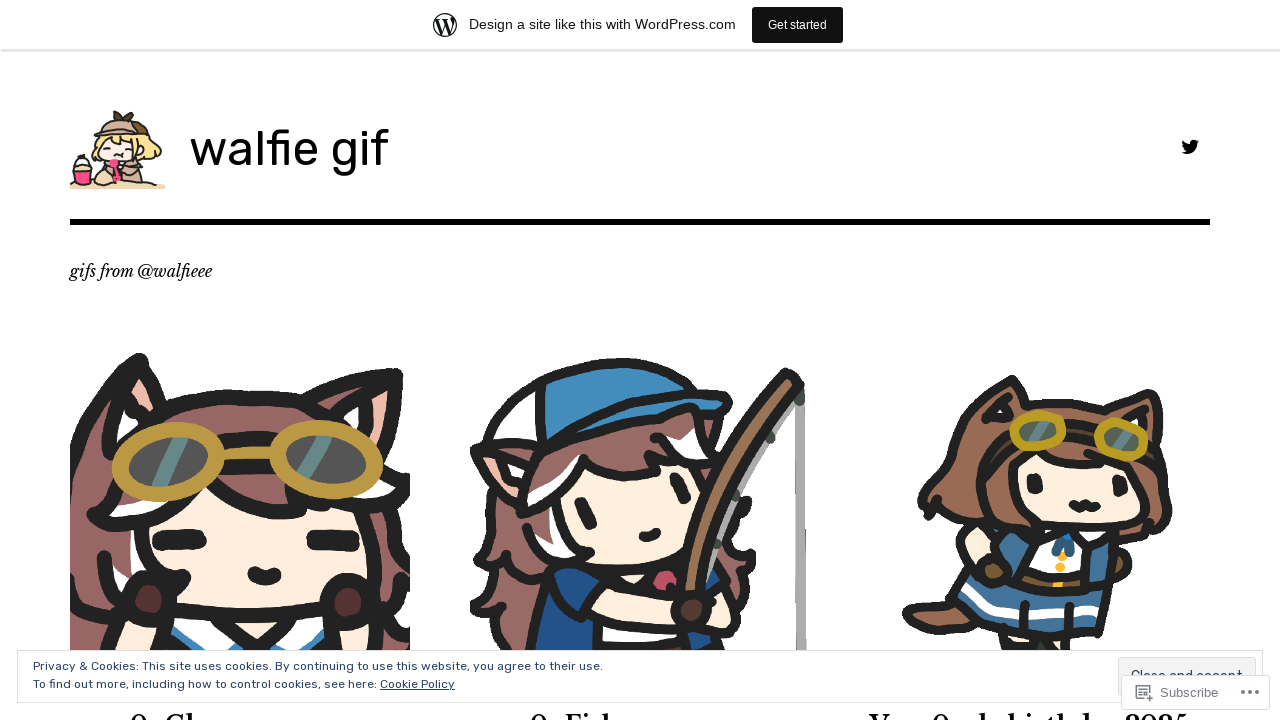

Scrolled to bottom of page to trigger infinite scroll loading
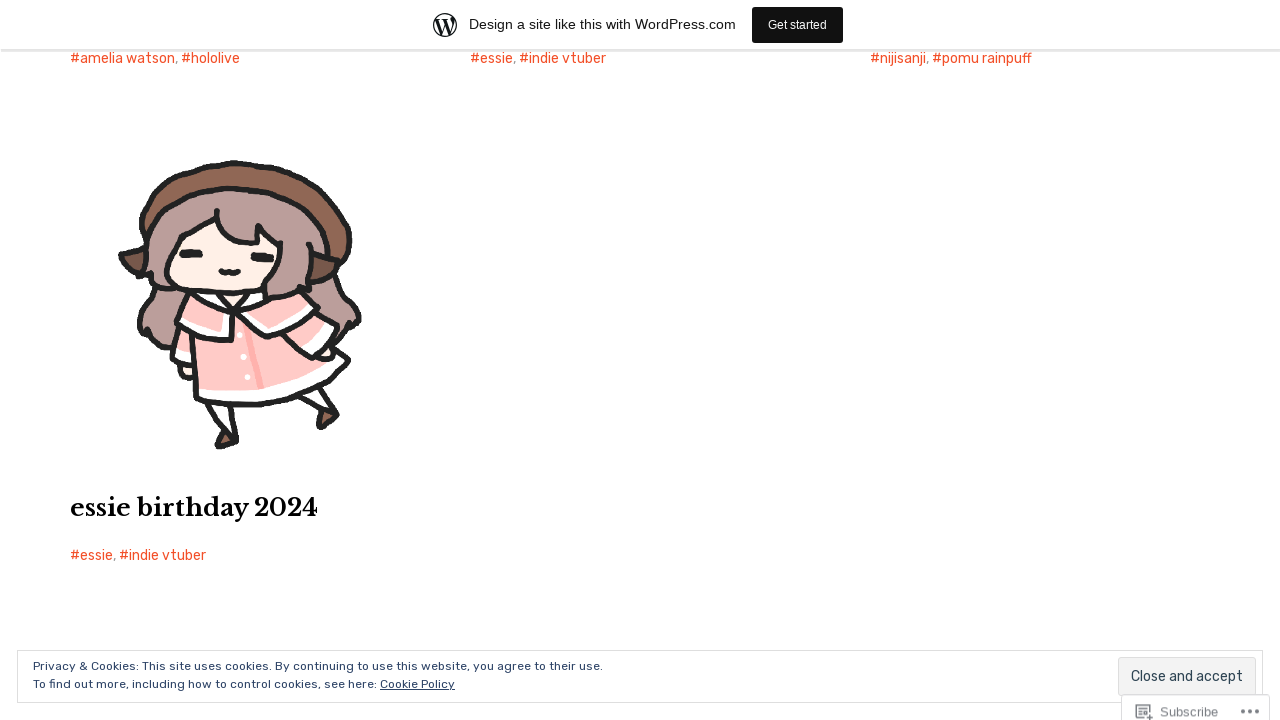

Waited 500ms for content to load after scroll
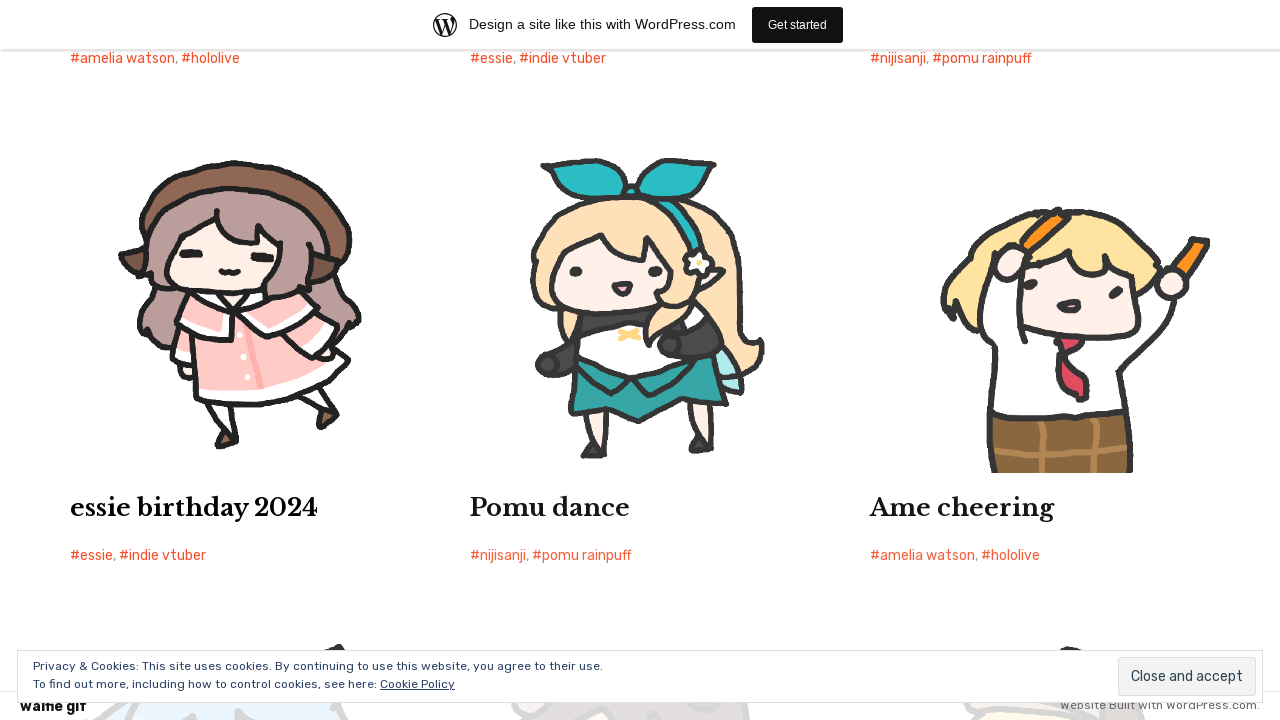

Scrolled to bottom of page to trigger infinite scroll loading
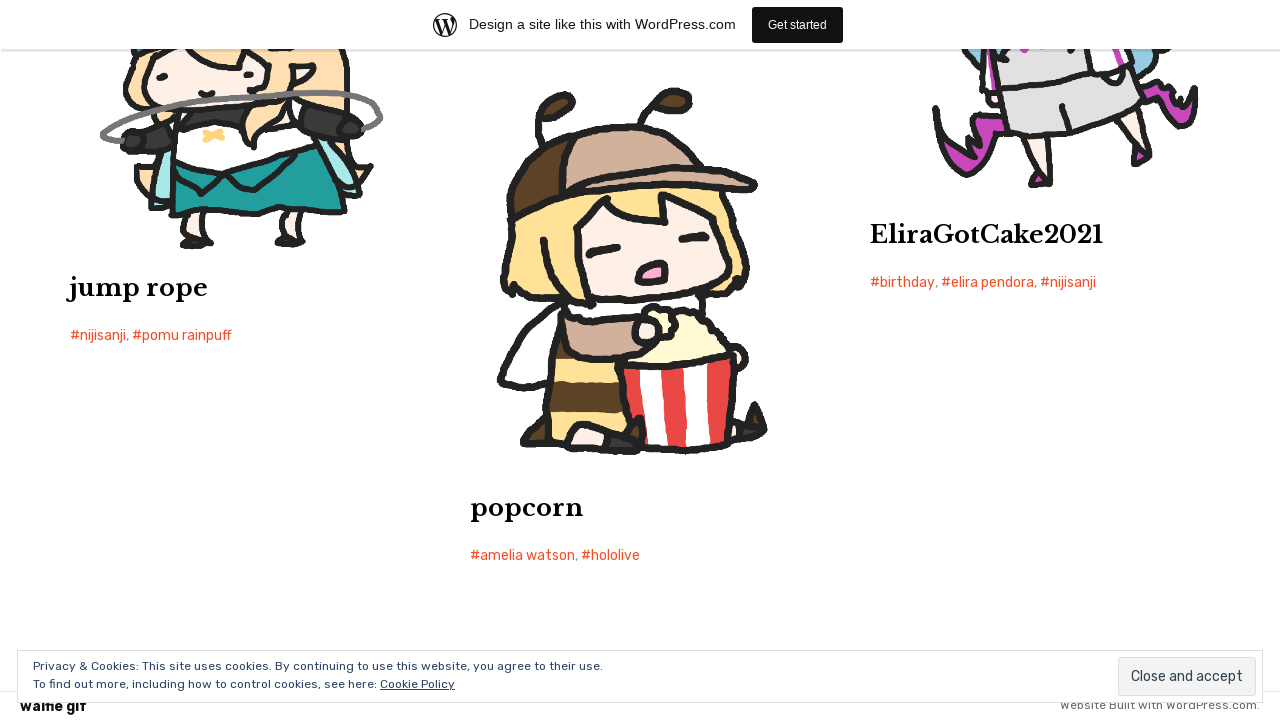

Waited 500ms for content to load after scroll
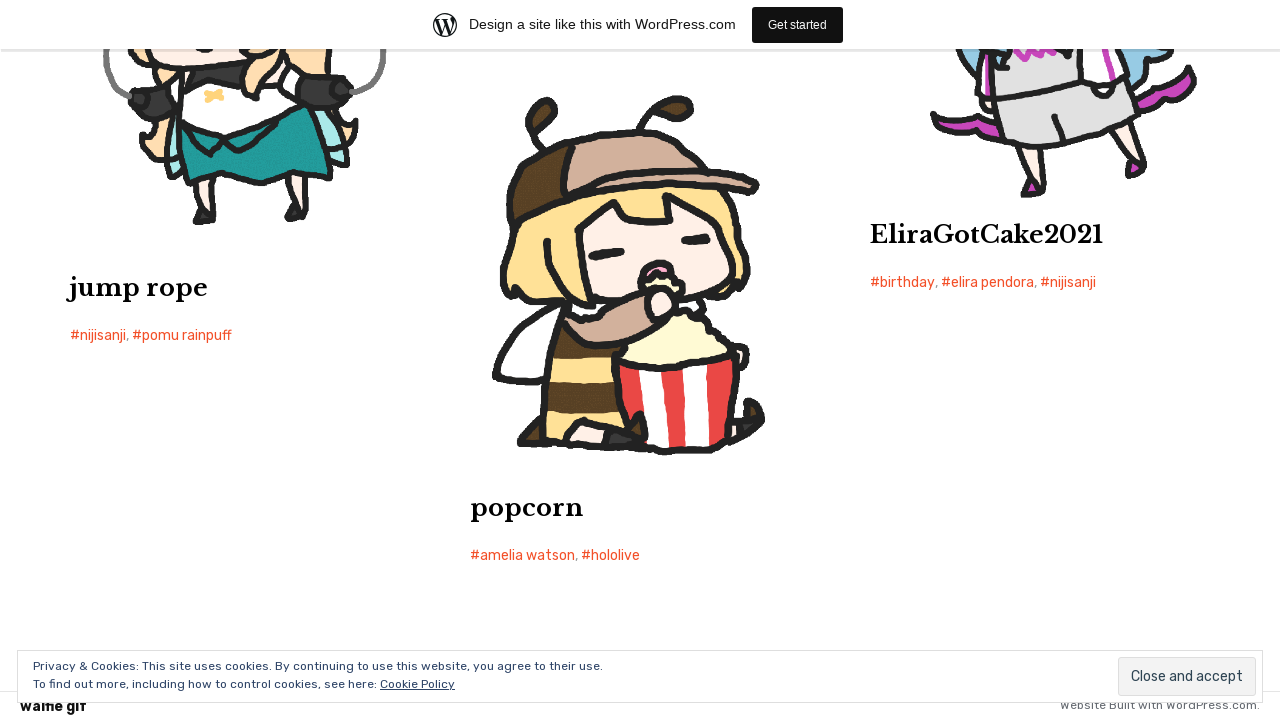

Scrolled to bottom of page to trigger infinite scroll loading
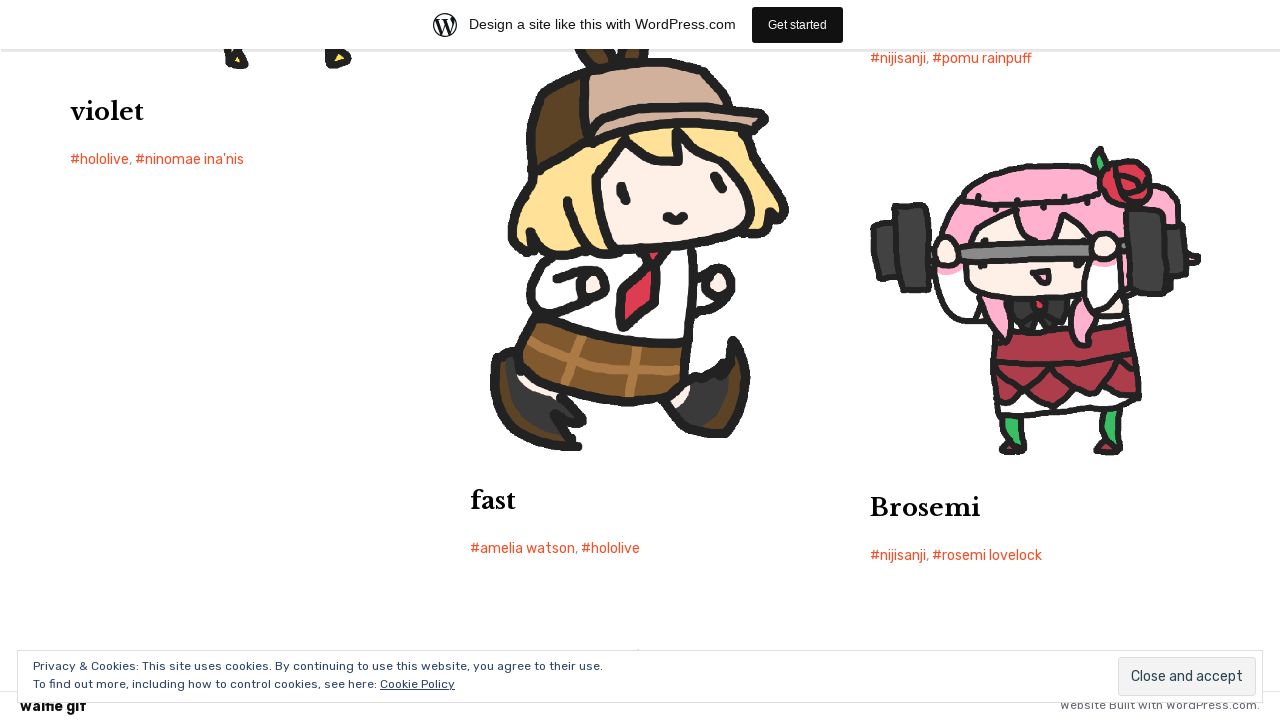

Waited 500ms for content to load after scroll
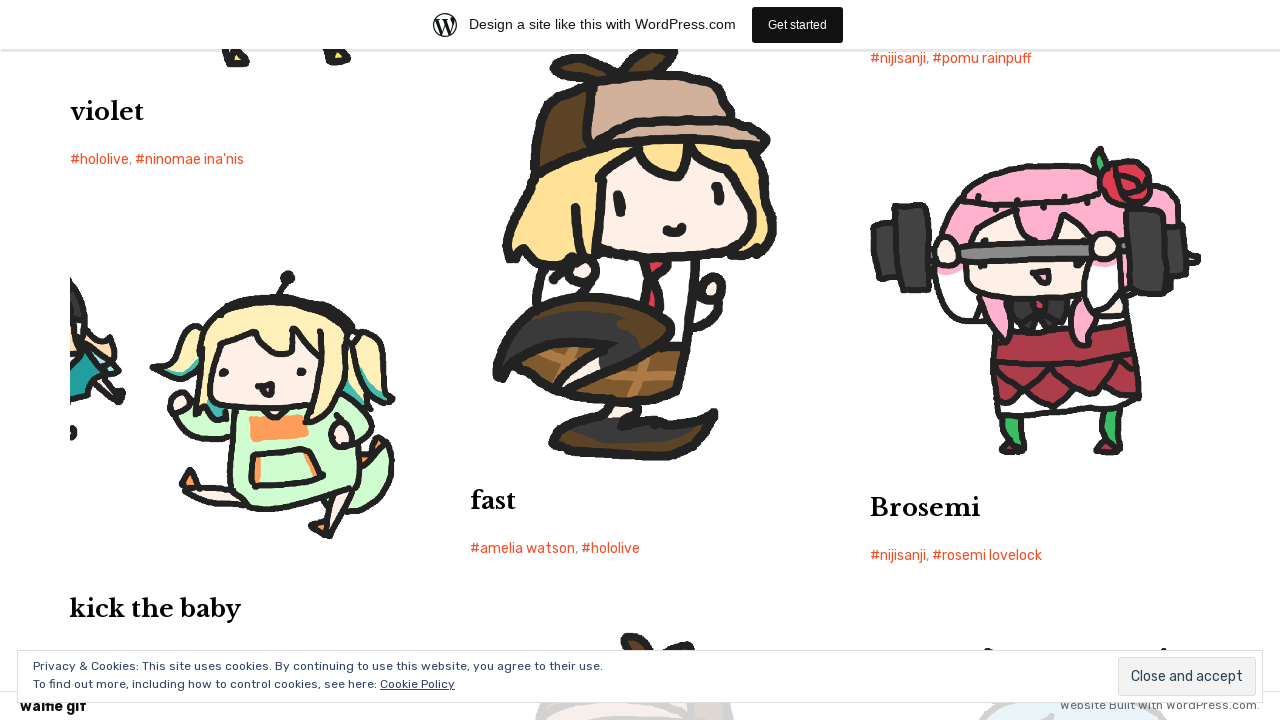

Scrolled to bottom of page to trigger infinite scroll loading
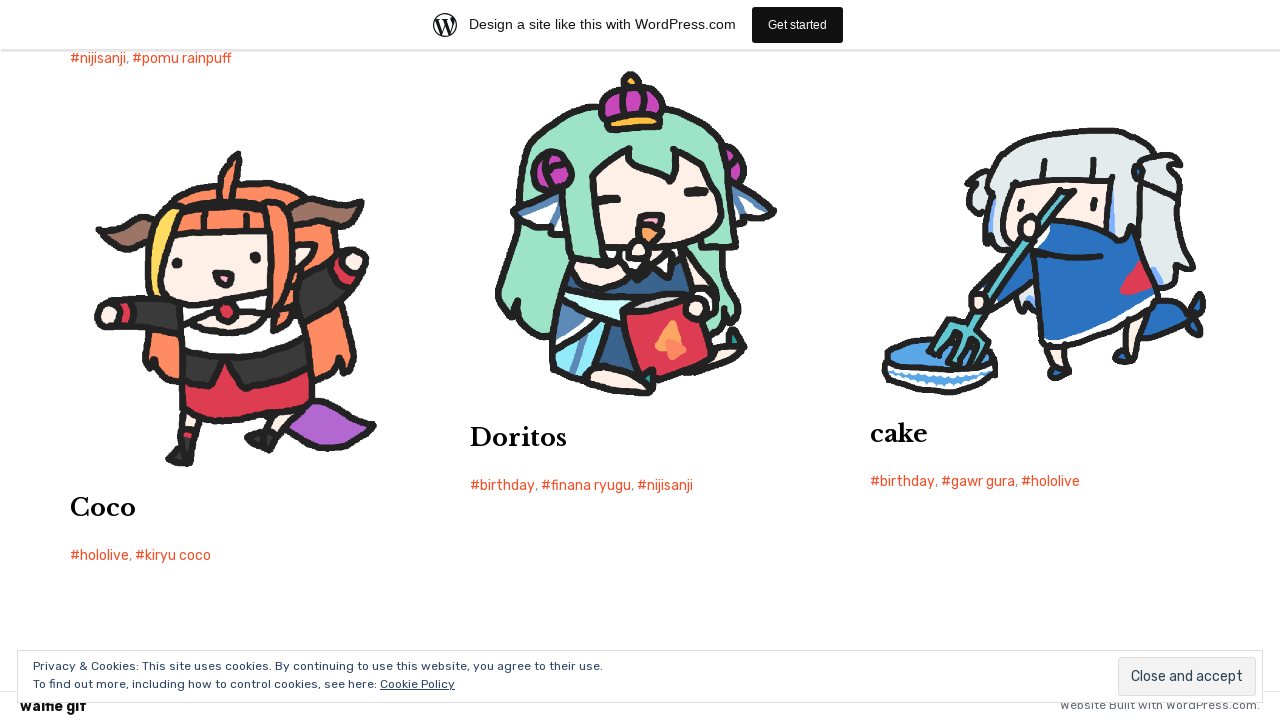

Waited 500ms for content to load after scroll
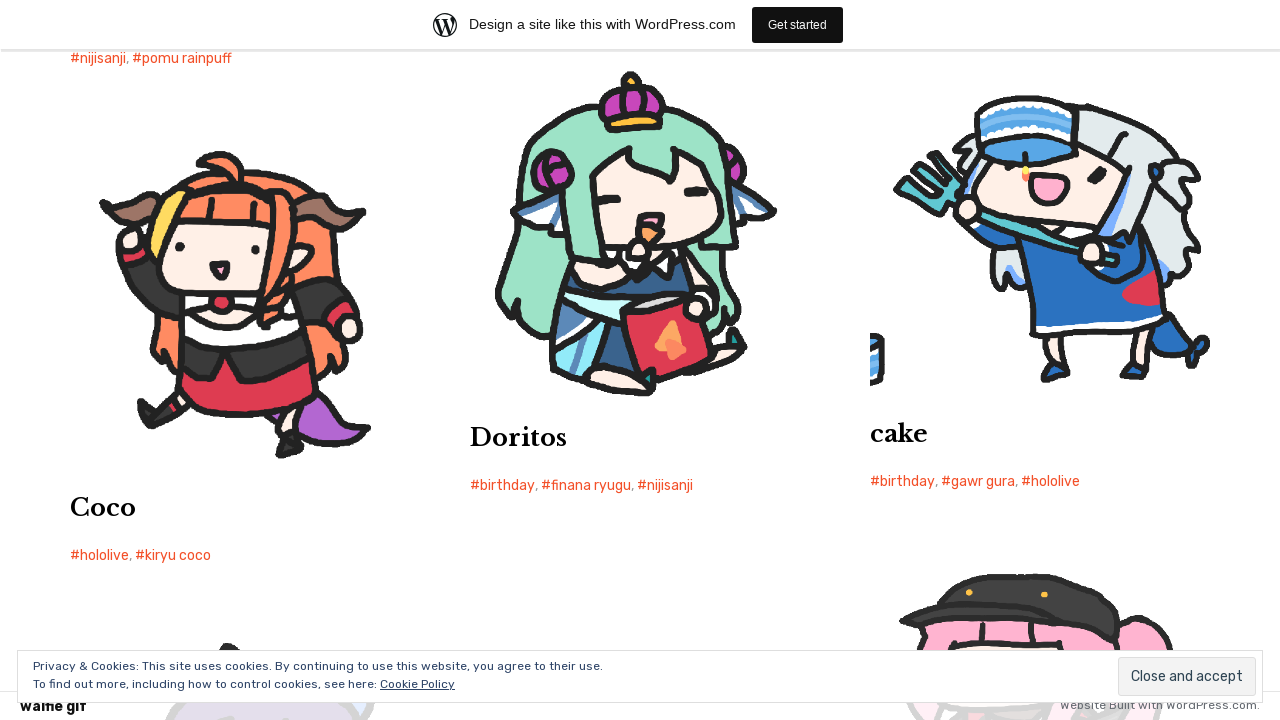

Scrolled to bottom of page to trigger infinite scroll loading
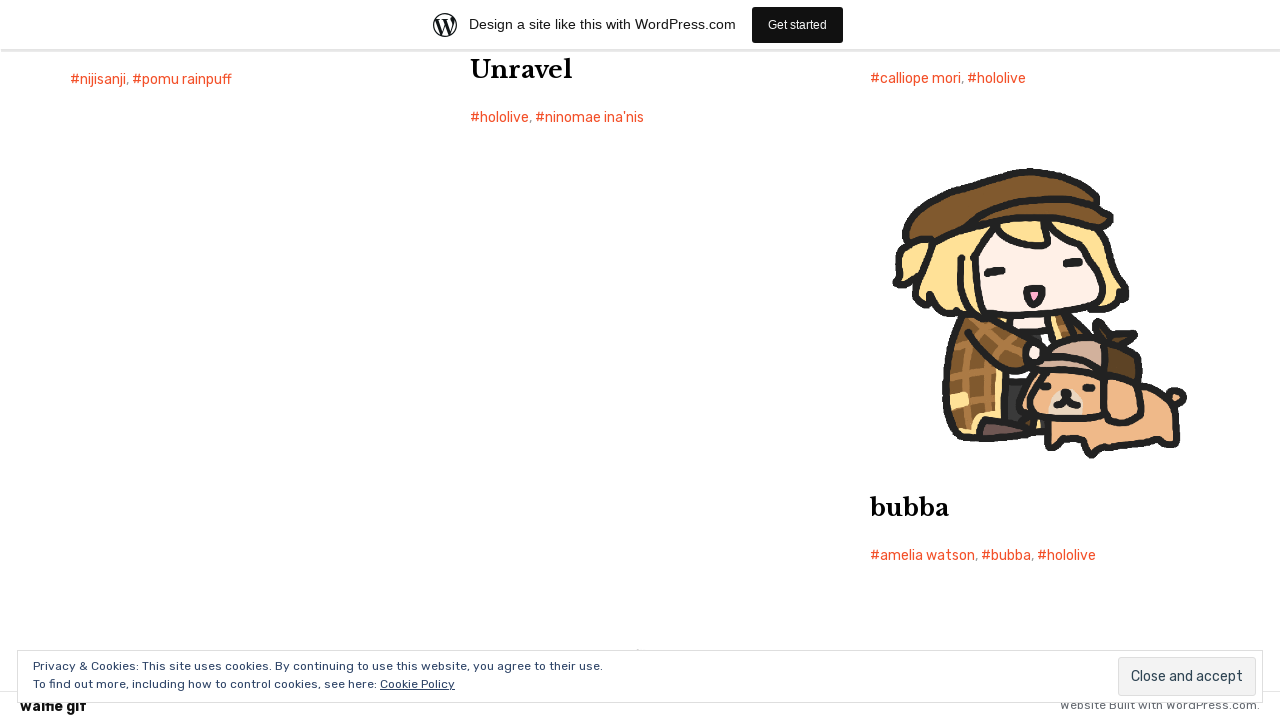

Waited 500ms for content to load after scroll
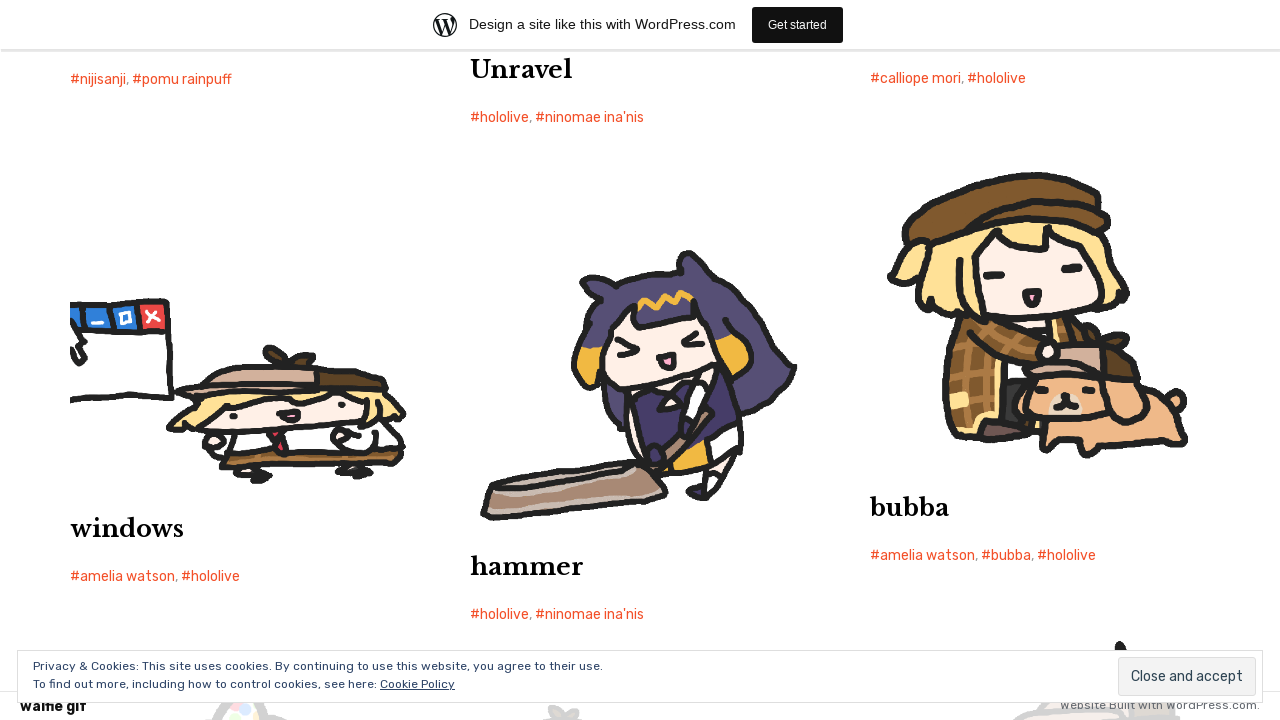

Scrolled to bottom of page to trigger infinite scroll loading
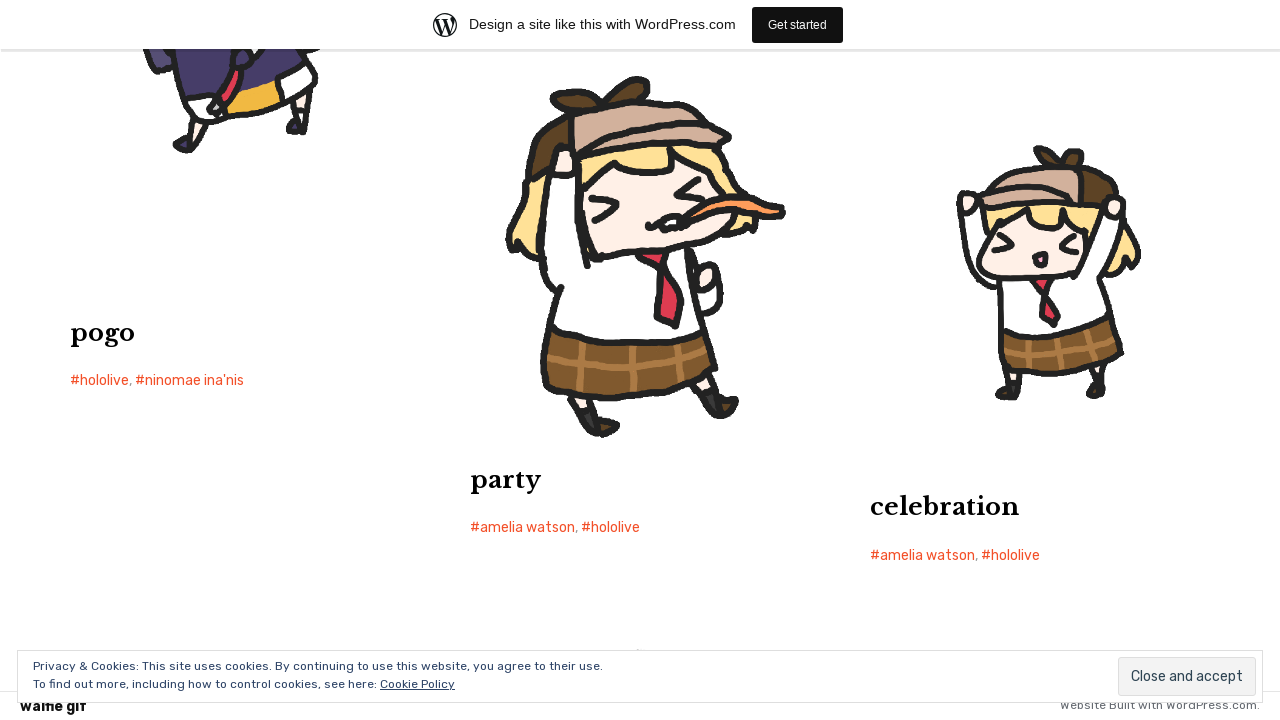

Waited 500ms for content to load after scroll
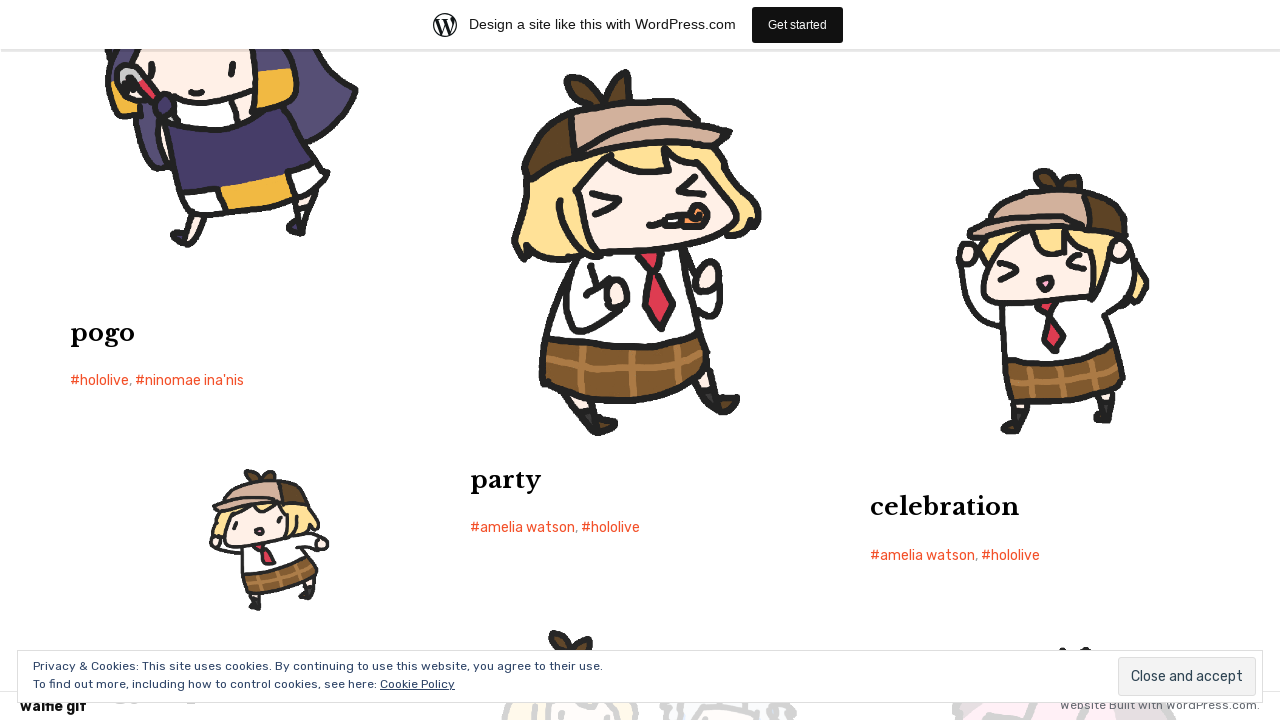

Scrolled to bottom of page to trigger infinite scroll loading
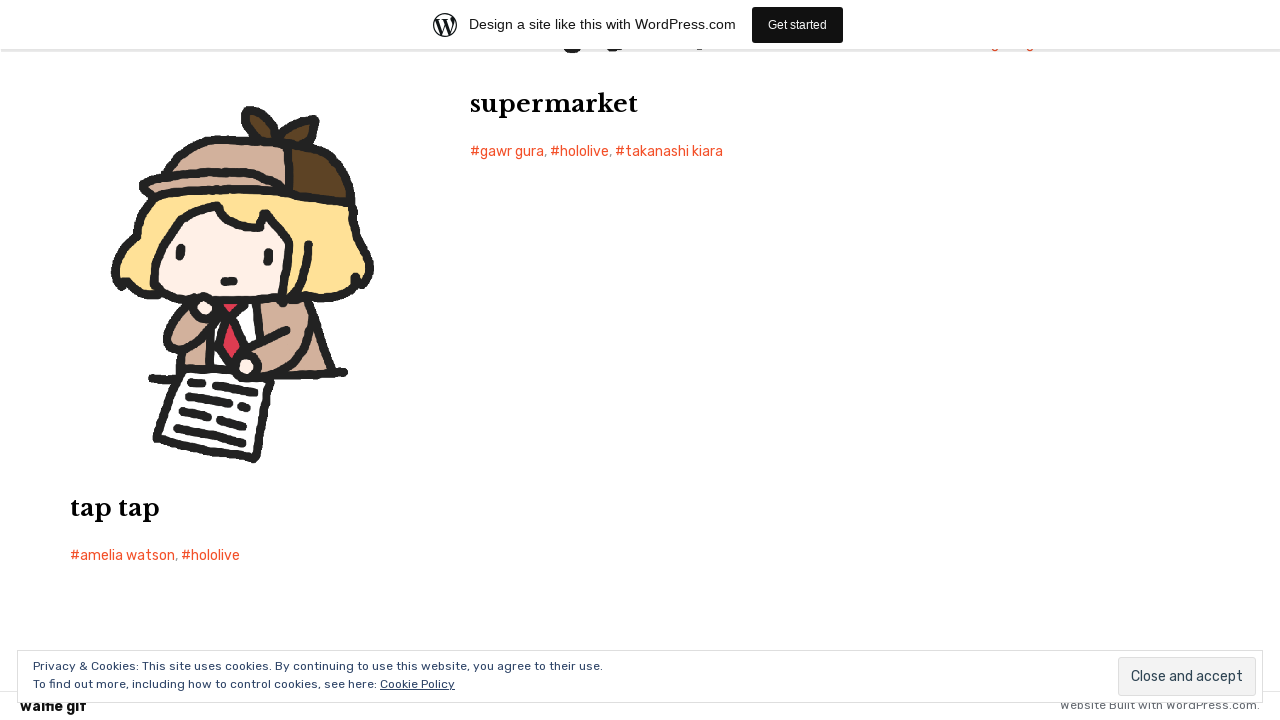

Waited 500ms for content to load after scroll
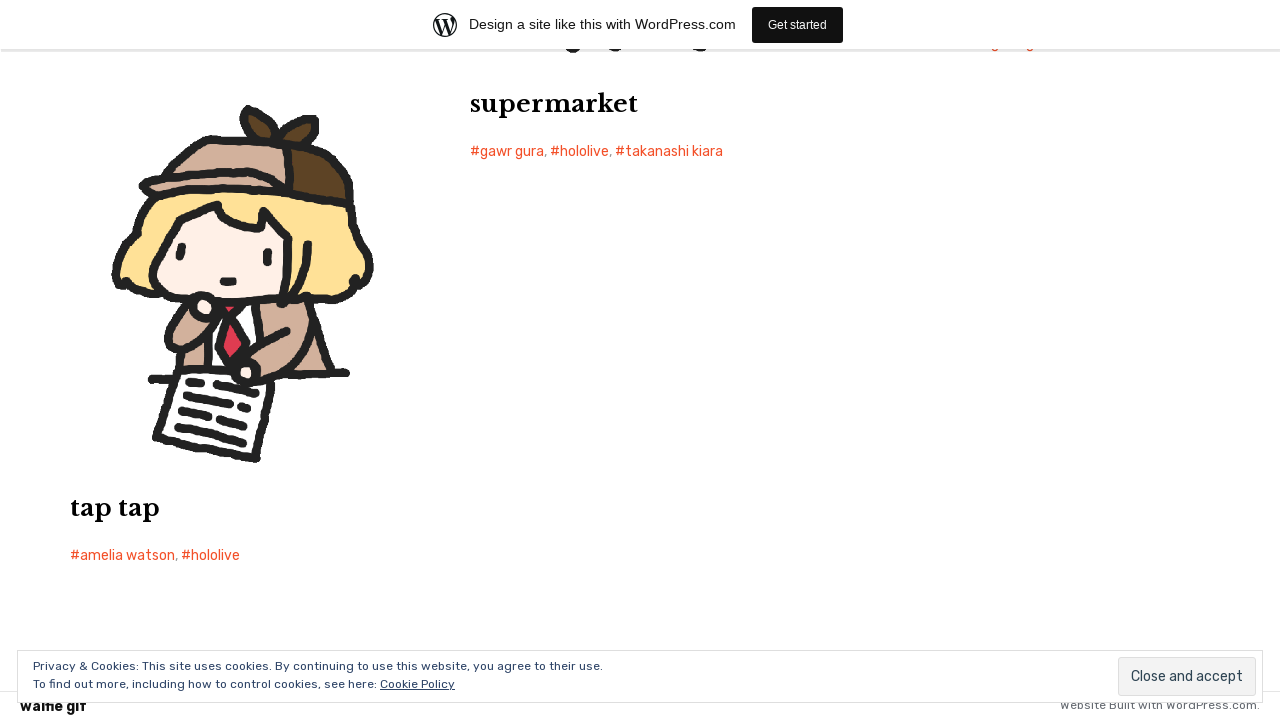

Scrolled to bottom of page to trigger infinite scroll loading
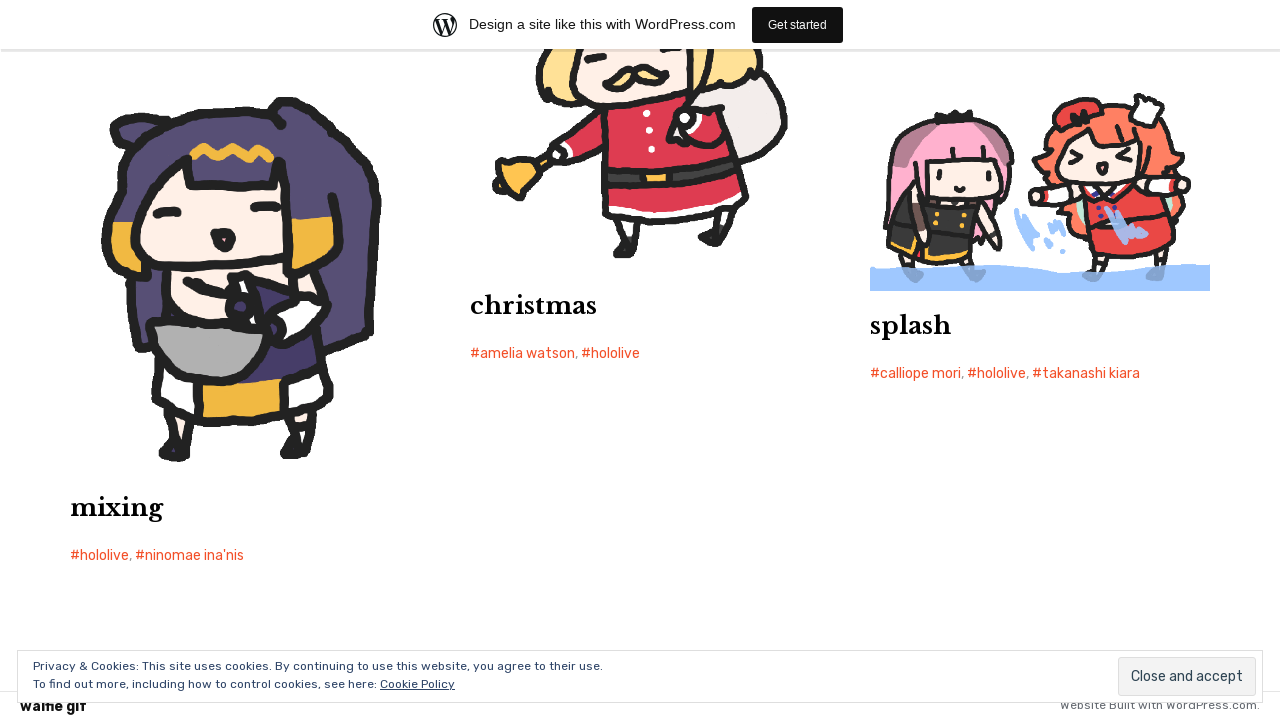

Waited 500ms for content to load after scroll
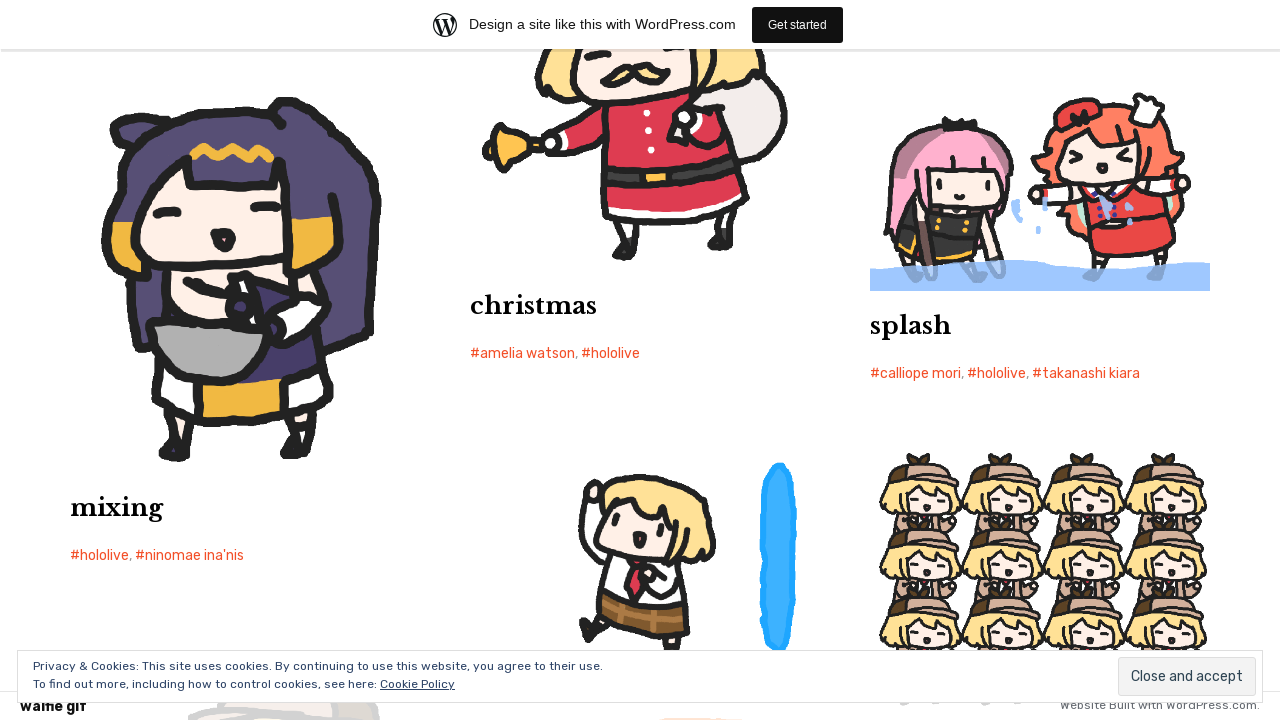

Scrolled to bottom of page to trigger infinite scroll loading
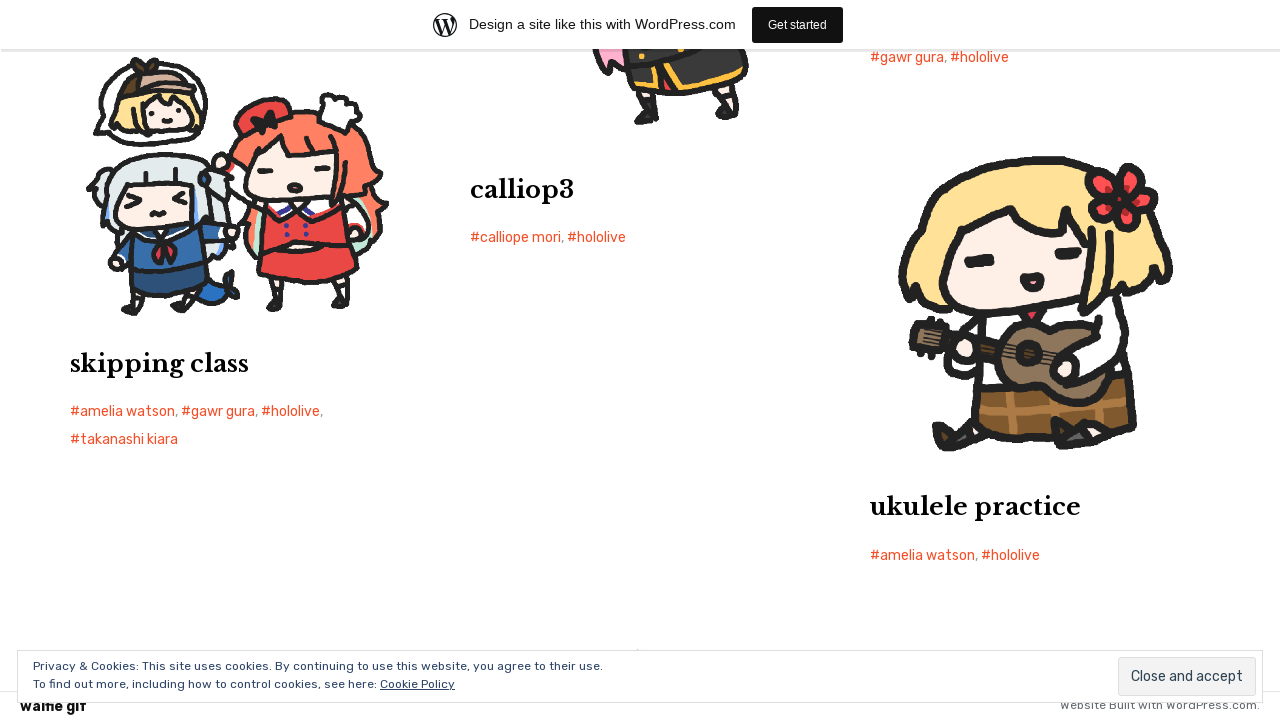

Waited 500ms for content to load after scroll
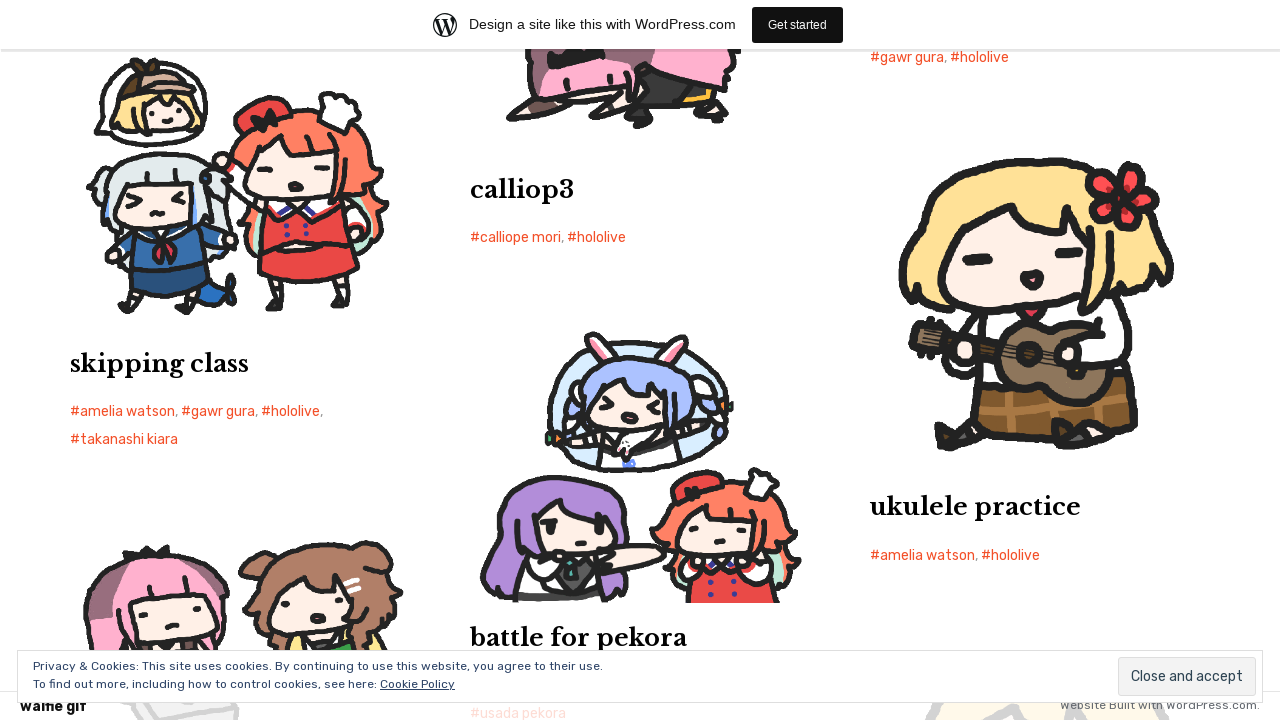

Scrolled to bottom of page to trigger infinite scroll loading
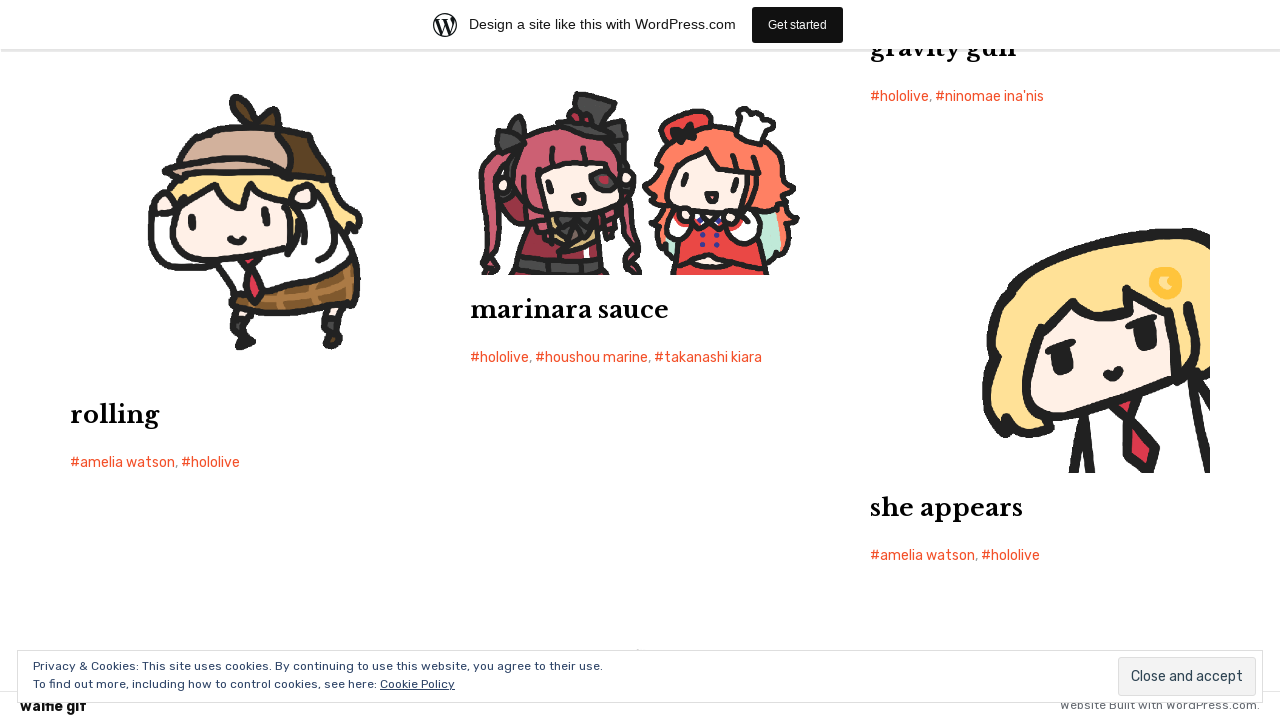

Waited 500ms for content to load after scroll
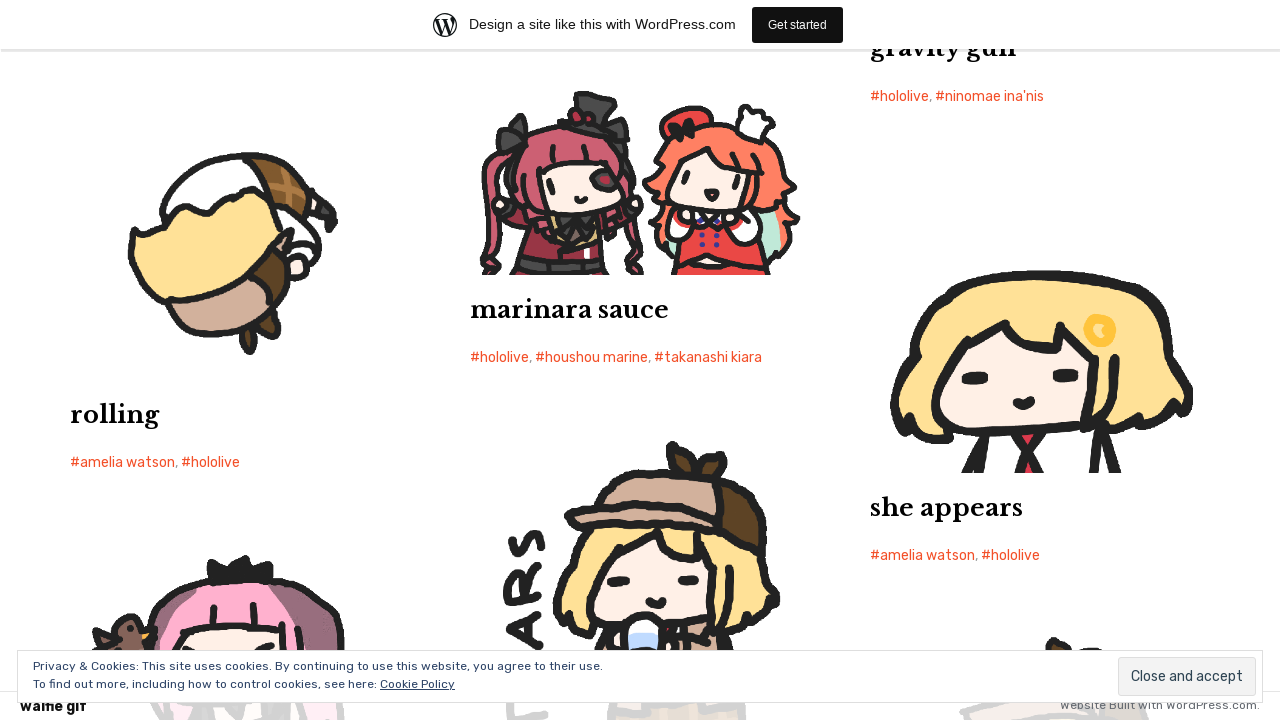

Scrolled to bottom of page to trigger infinite scroll loading
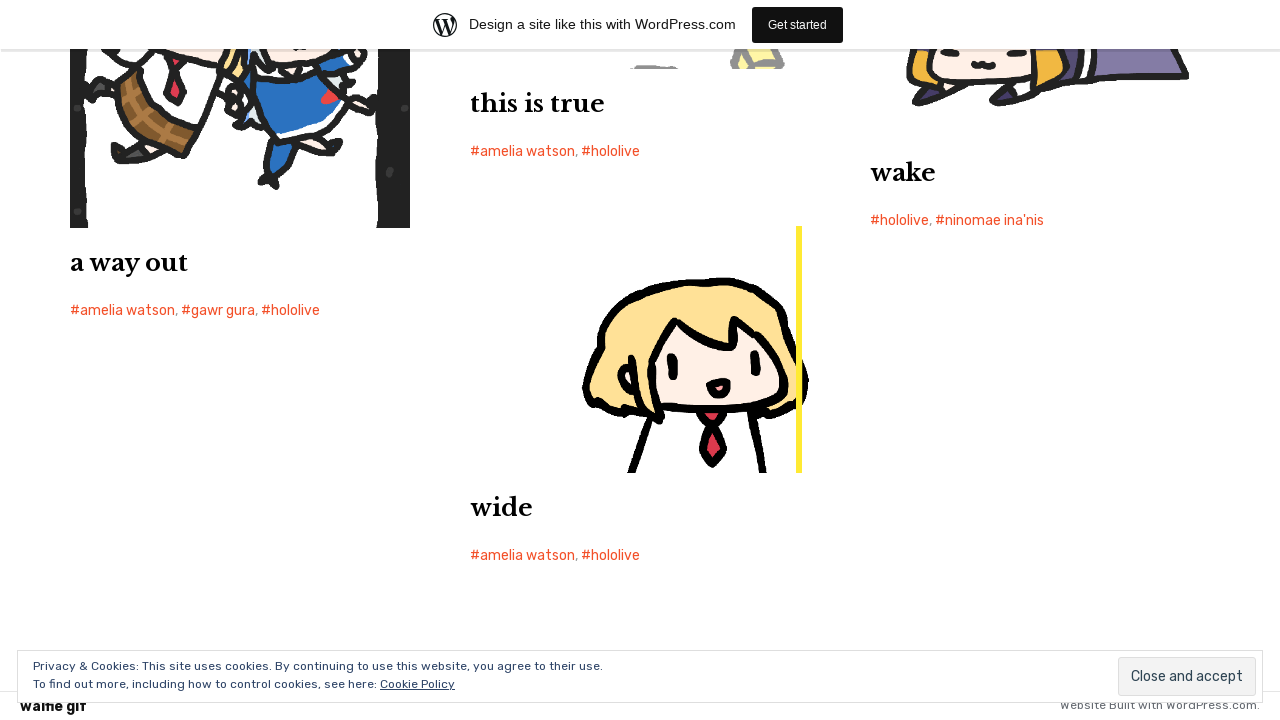

Waited 500ms for content to load after scroll
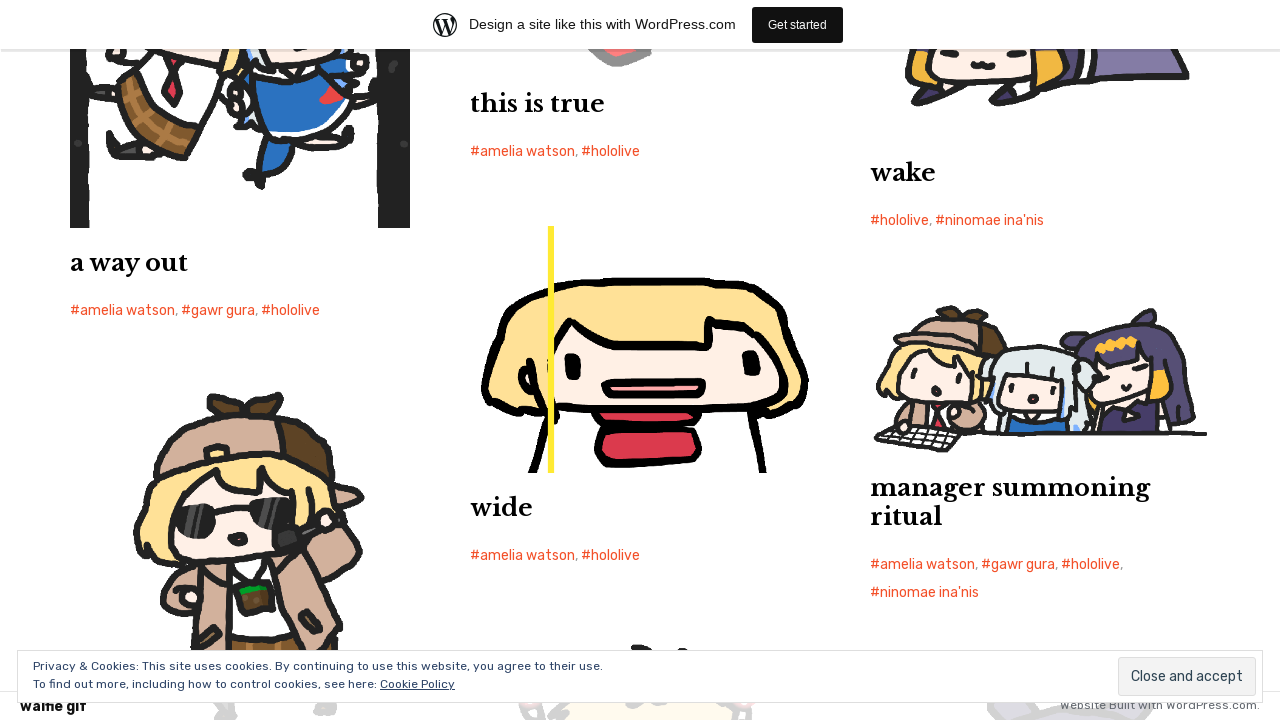

Scrolled to bottom of page to trigger infinite scroll loading
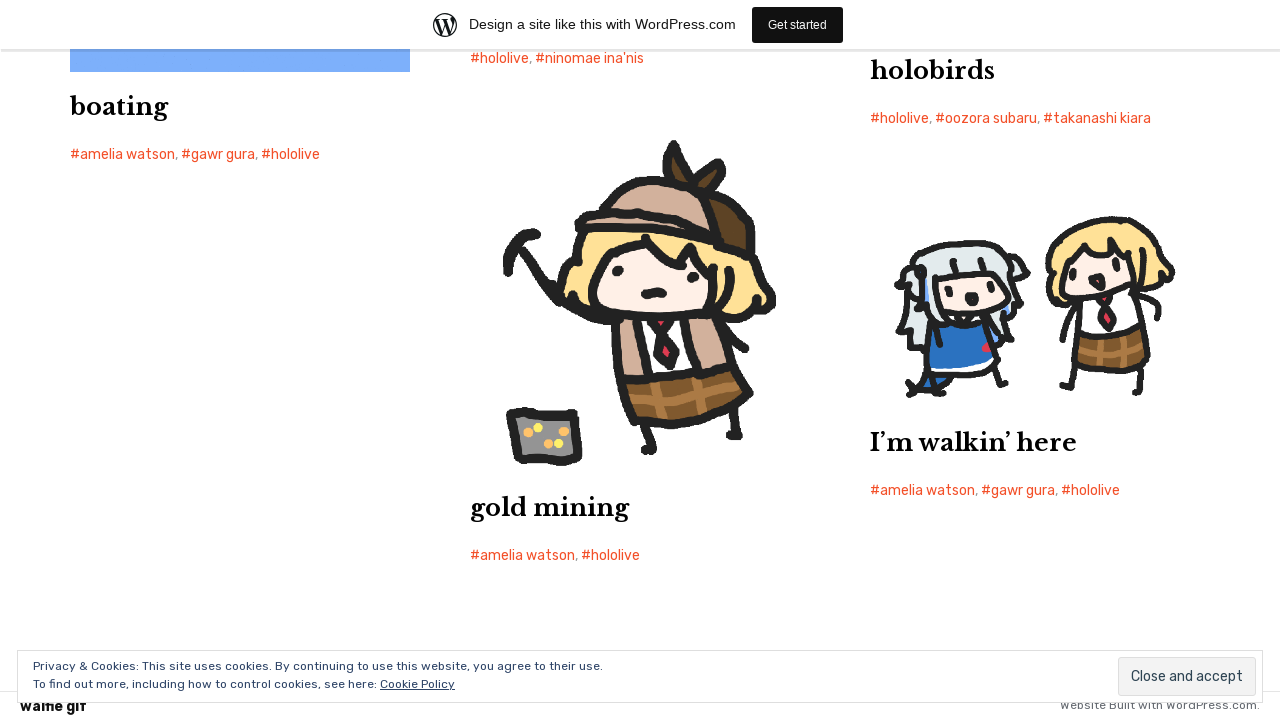

Waited 500ms for content to load after scroll
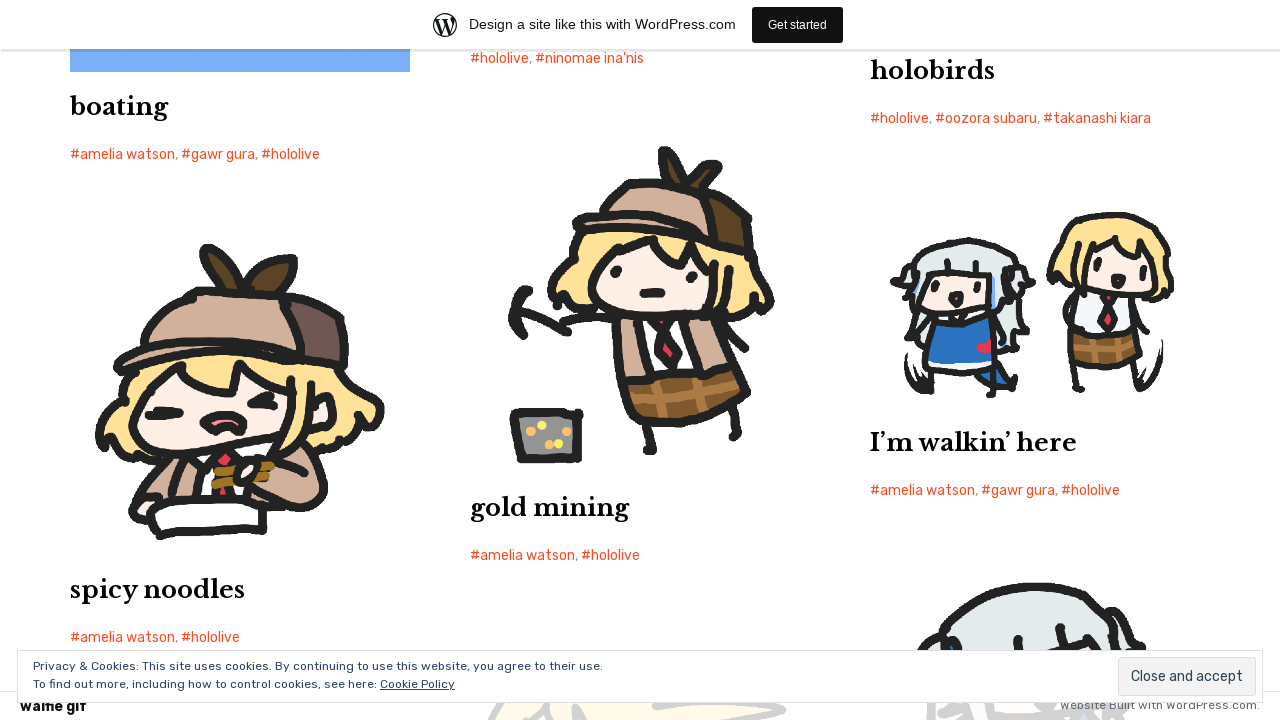

Scrolled to bottom of page to trigger infinite scroll loading
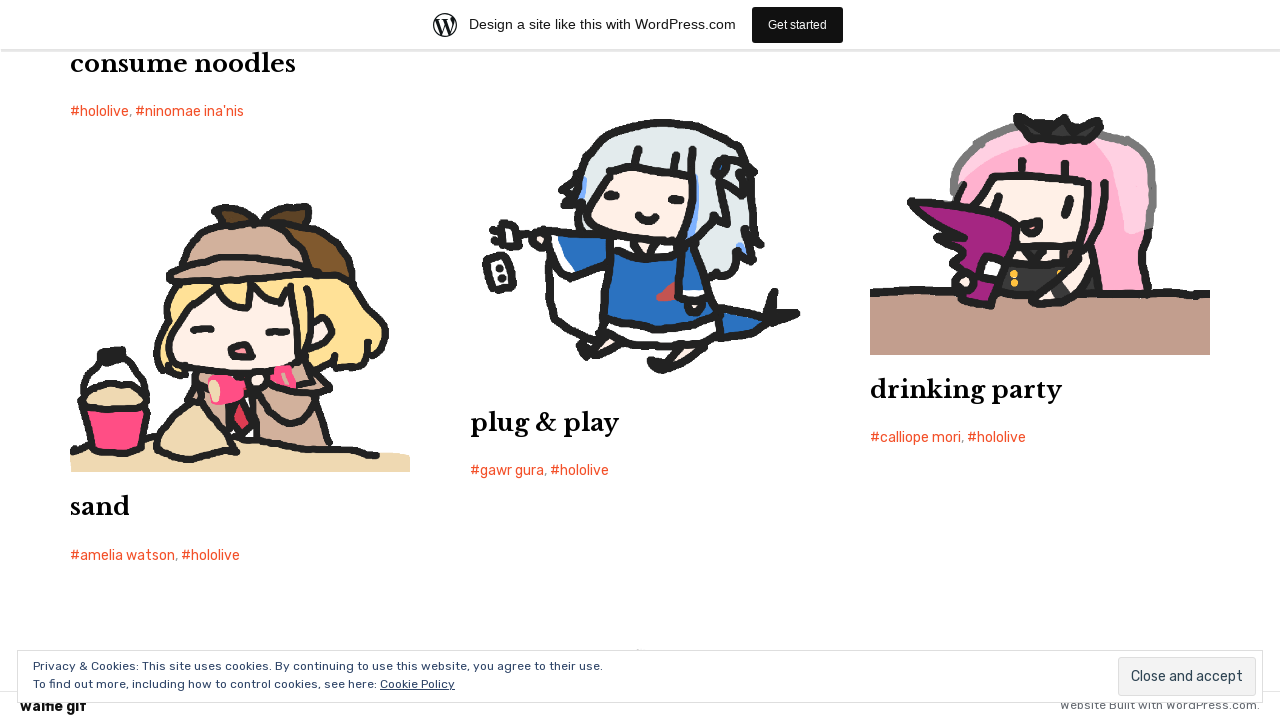

Waited 500ms for content to load after scroll
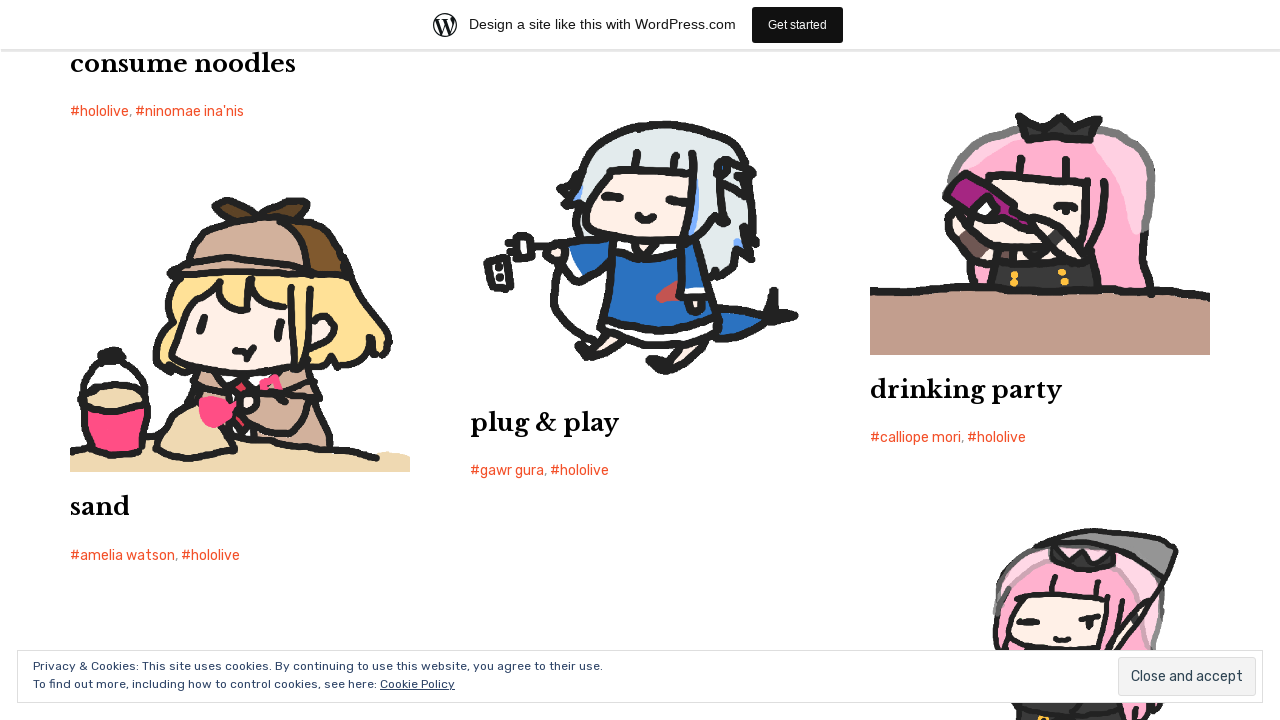

Detected earliest post (post-17) is now loaded, infinite scroll complete
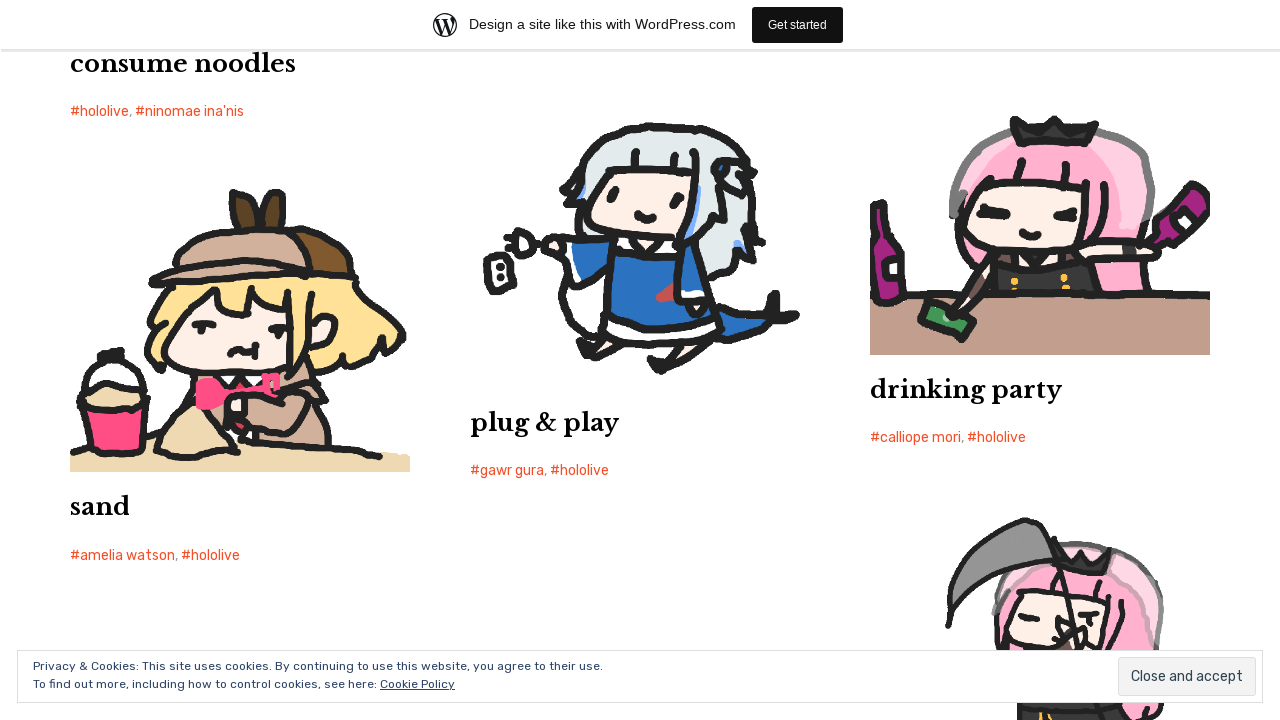

Verified posts are visible on the page
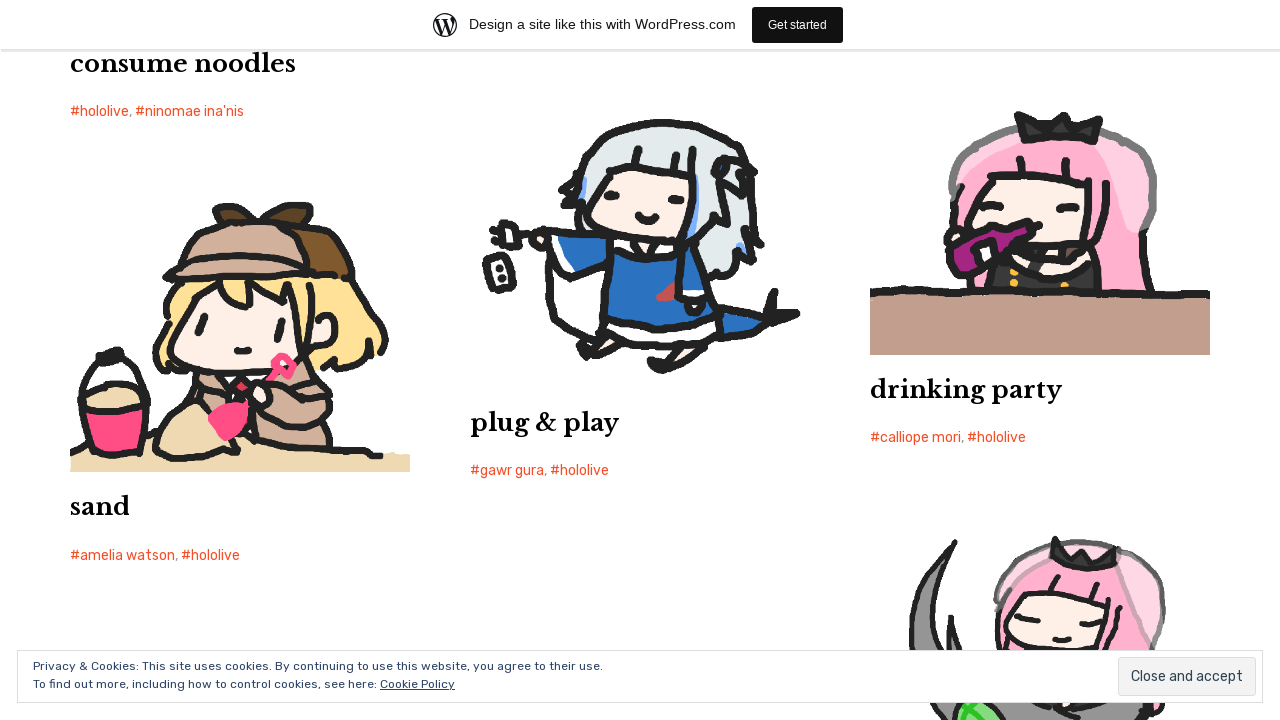

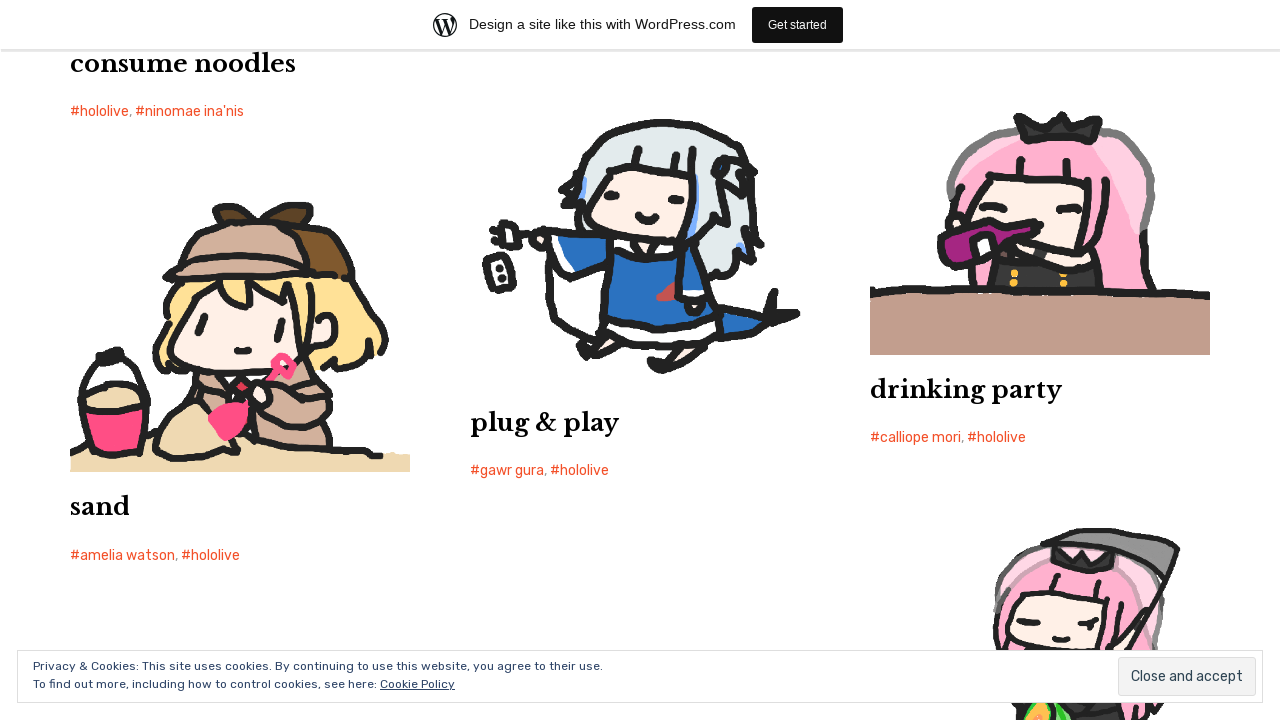